Navigates to Flipkart e-commerce website and verifies the page loads successfully

Starting URL: https://www.flipkart.com/

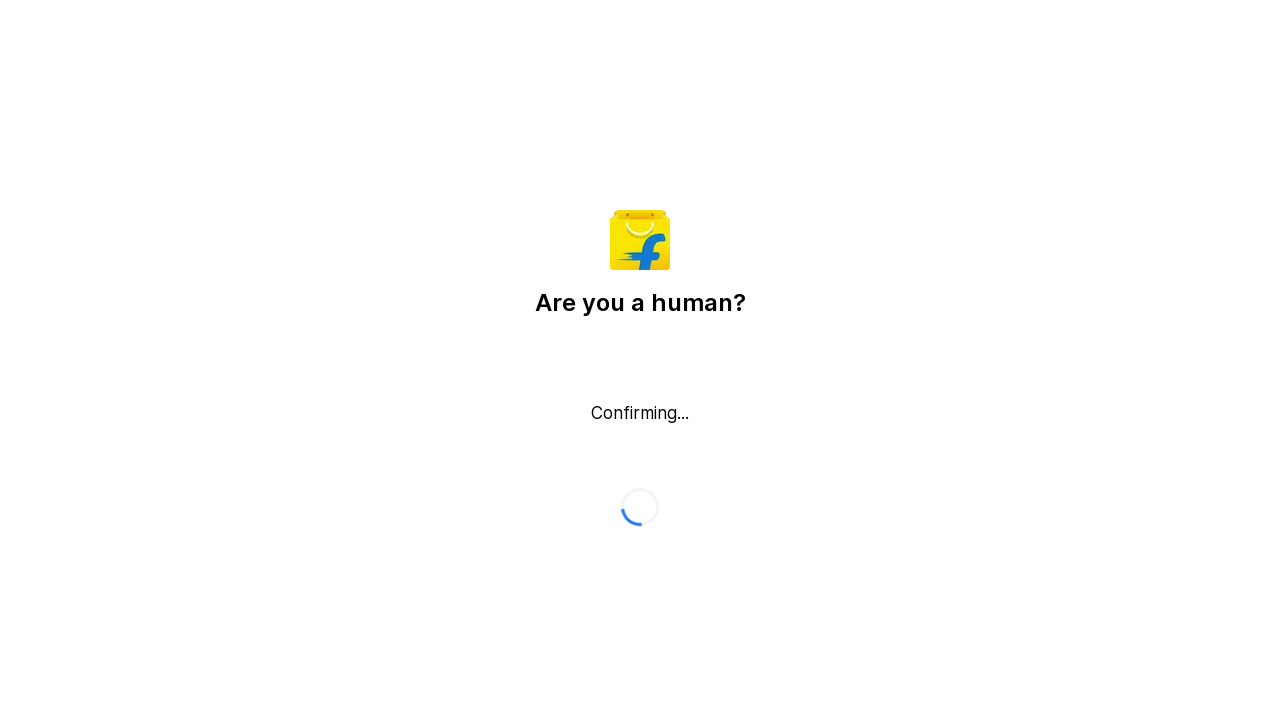

Waited for page DOM to fully load
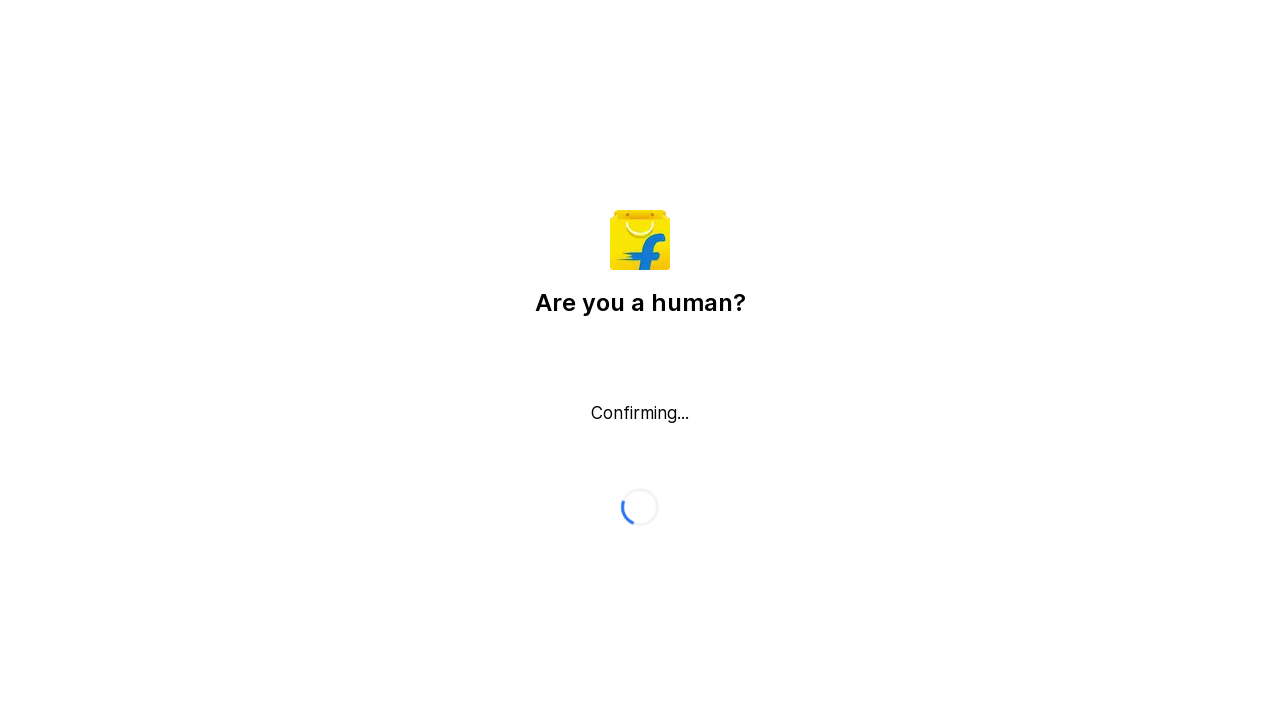

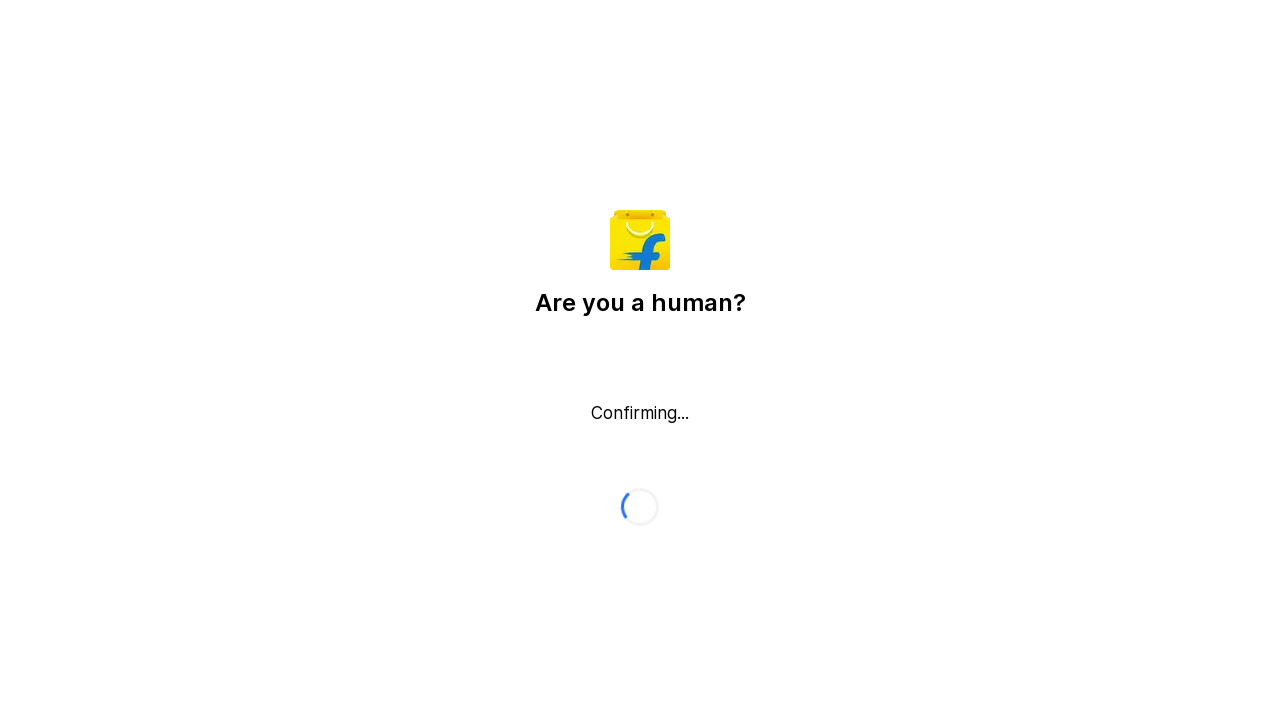